Tests navigation on the TestNG documentation website by waiting for the header to load, then clicking on documentation navigation links in the table of contents.

Starting URL: https://testng.org/

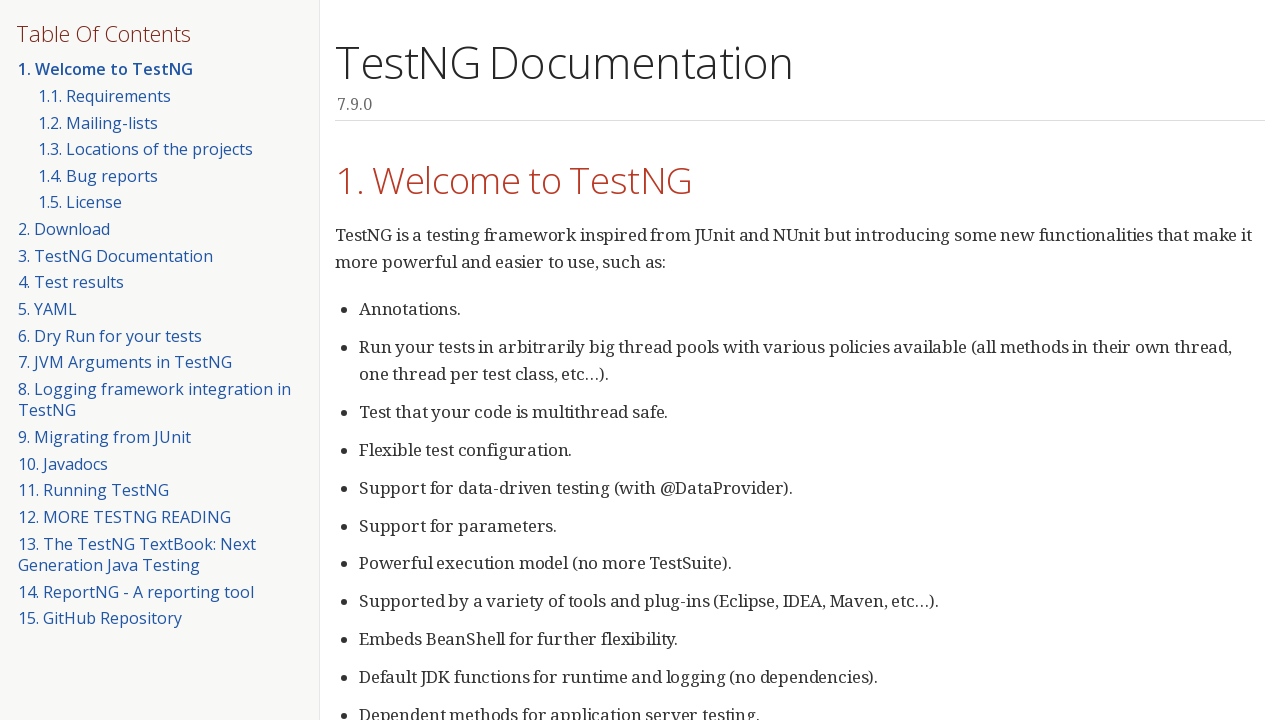

Waited for TestNG Documentation header to load
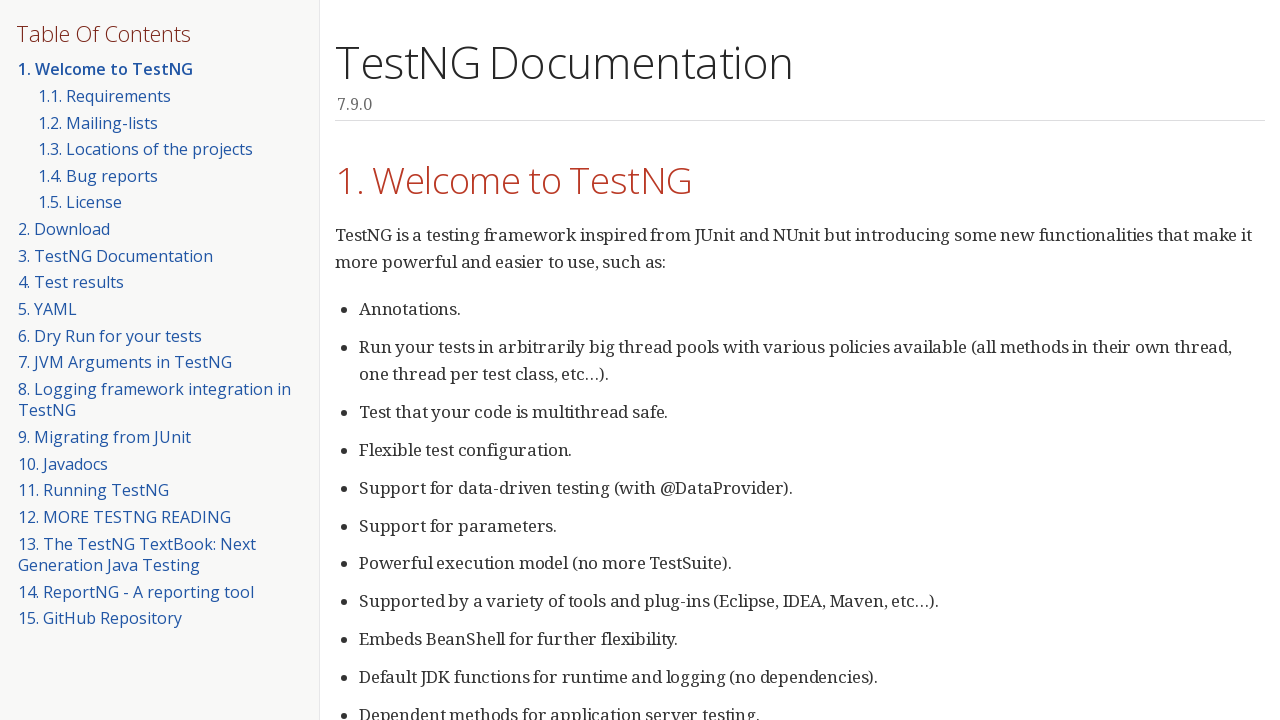

Table of contents links loaded
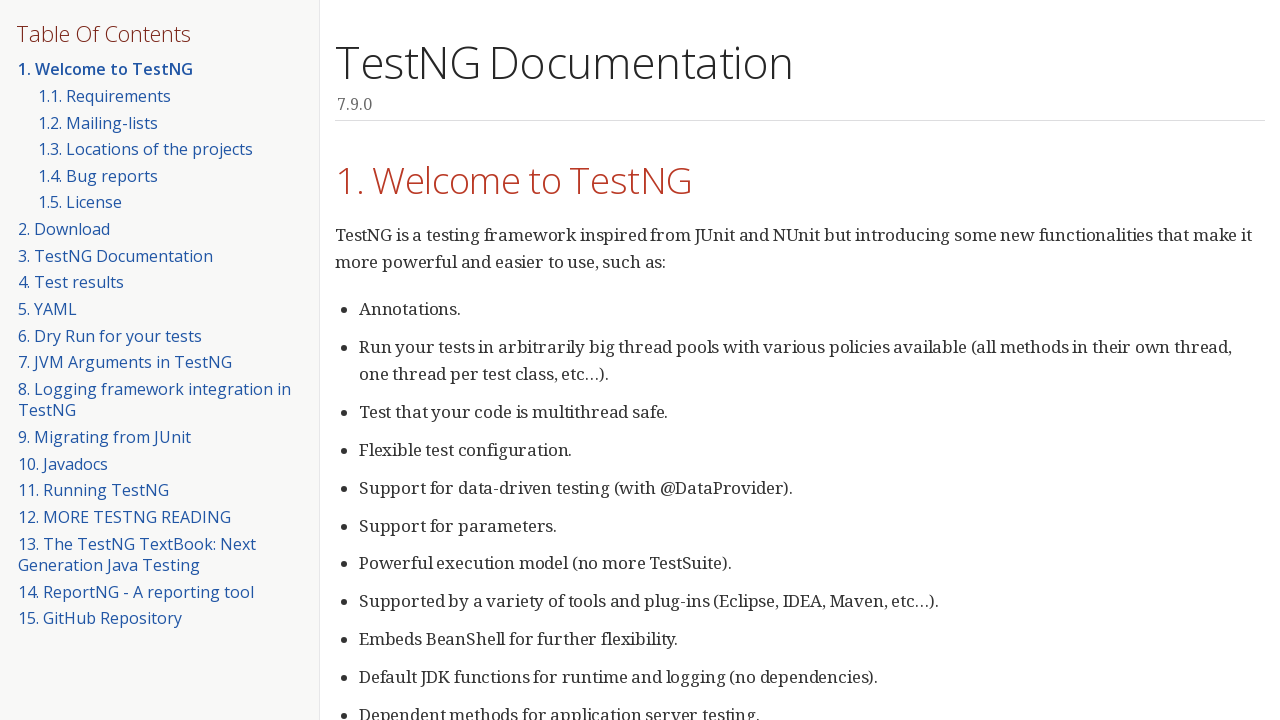

Clicked on '3. TestNG Documentation' navigation link at (116, 256) on xpath=//a[text()='3. TestNG Documentation']
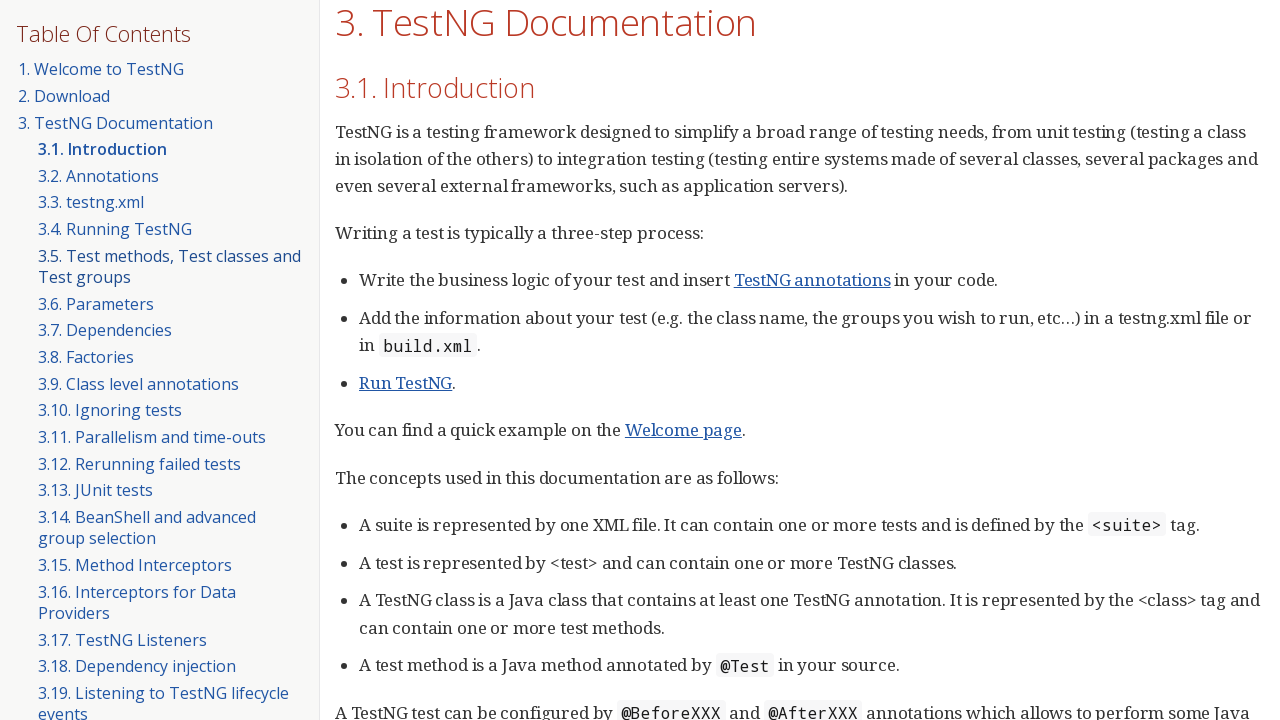

Clicked on testng.xml section link in table of contents at (91, 202) on li.toc-list-item > a[href='#_testng_xml']
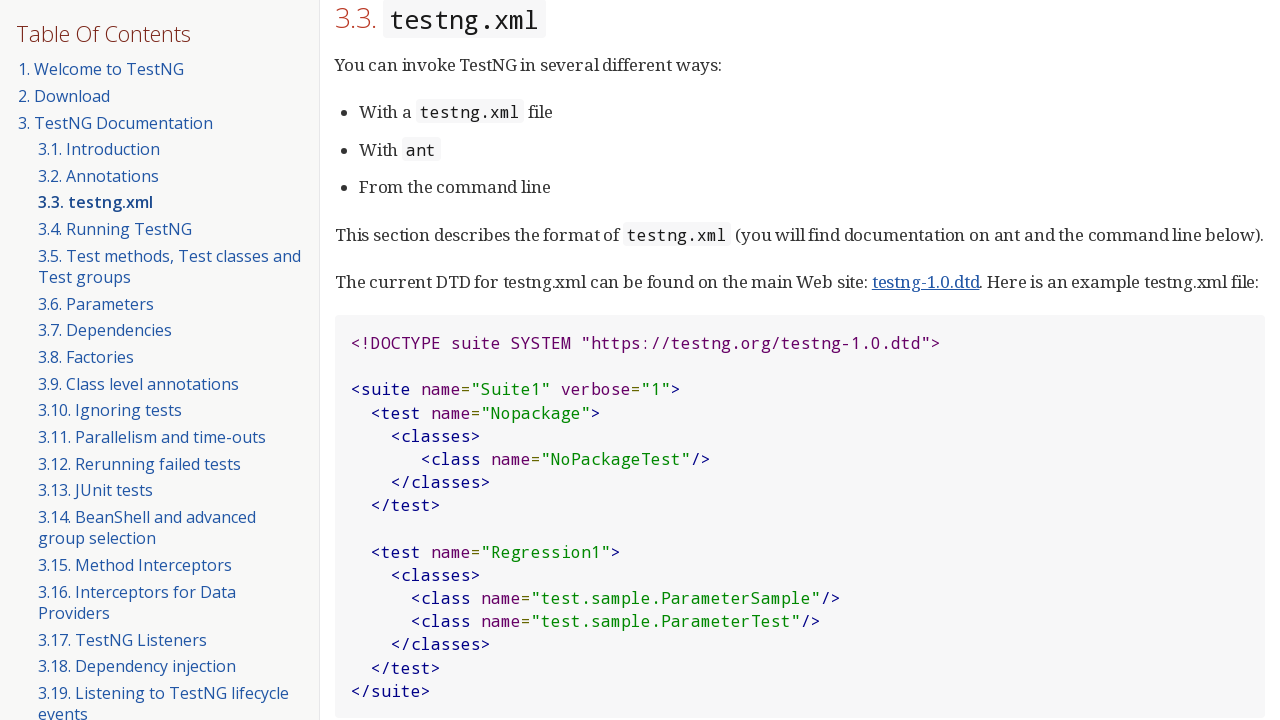

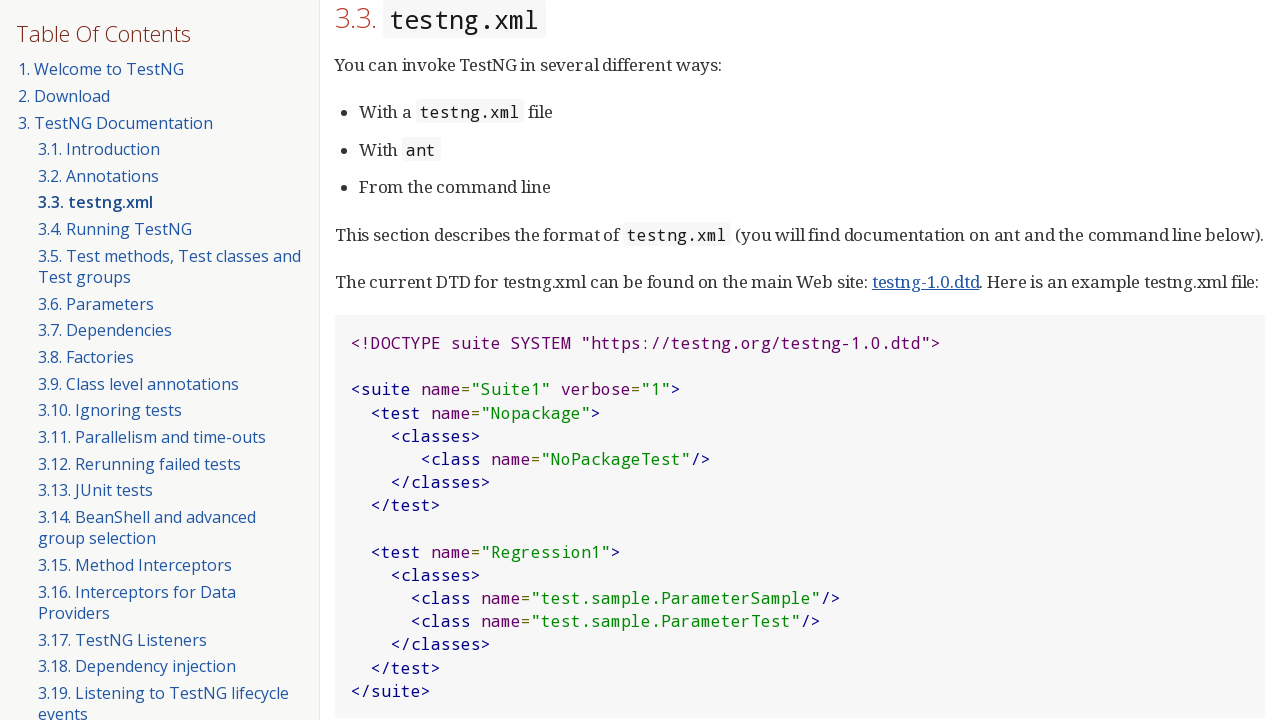